Tests JavaScript execution by navigating to an XPath practice page and scrolling a specific element (username div) into view using JavaScript's scrollIntoView method.

Starting URL: https://selectorshub.com/xpath-practice-page/

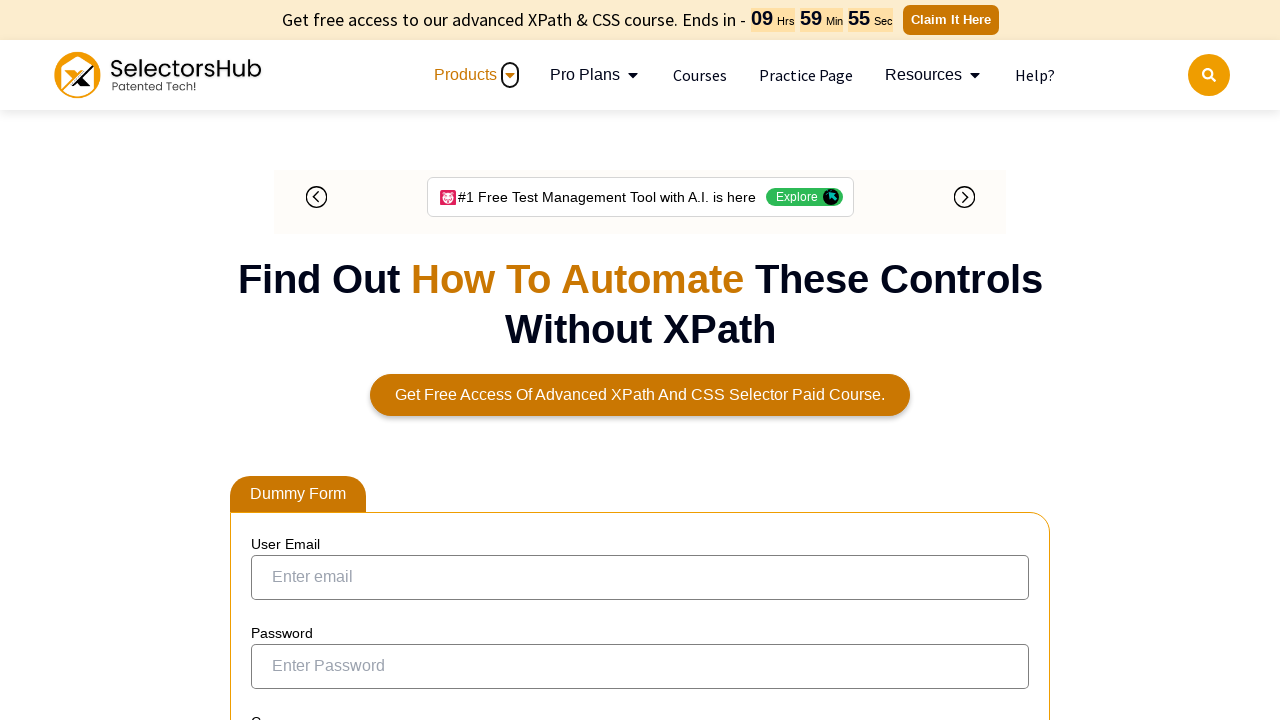

Navigated to XPath practice page
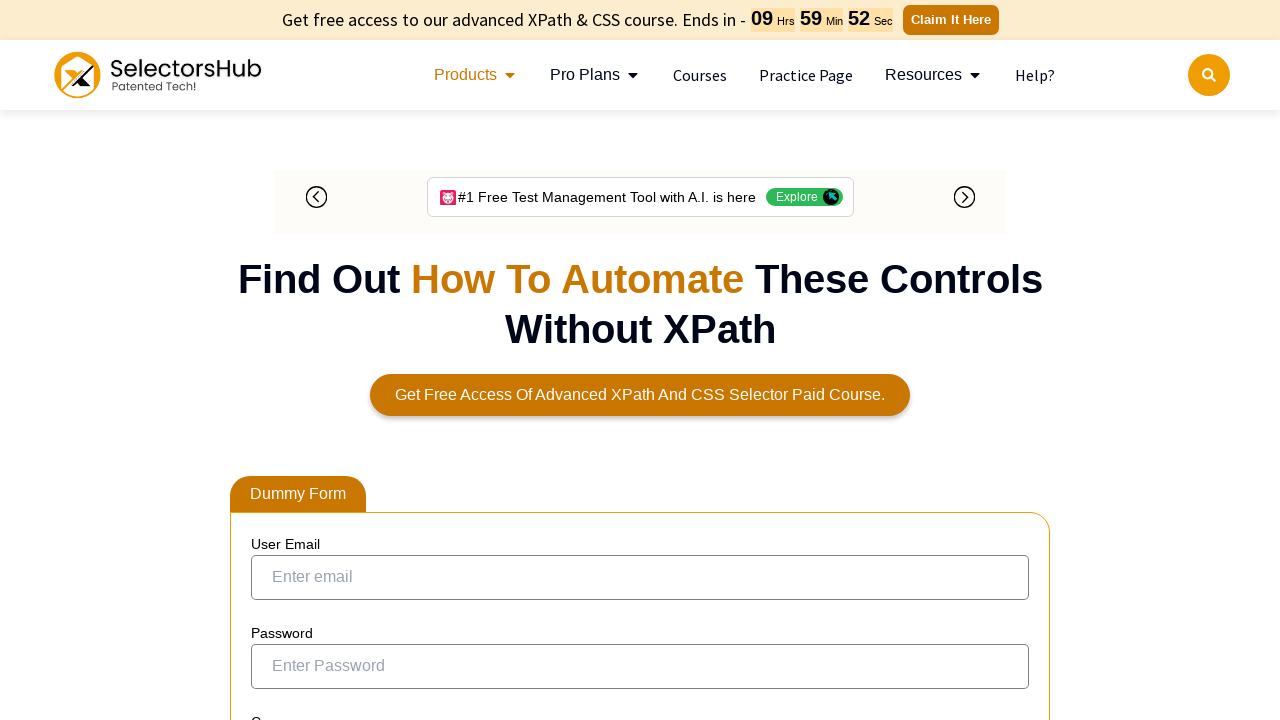

Located username div element by XPath
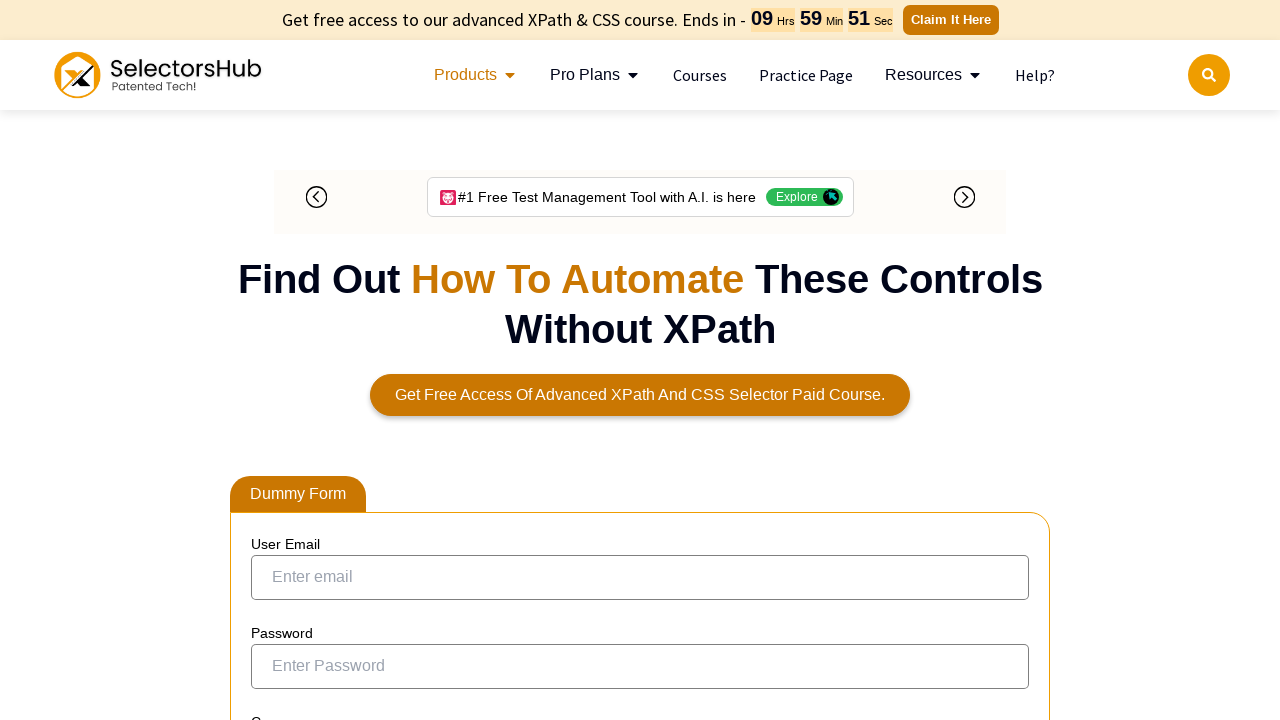

Username div element became visible
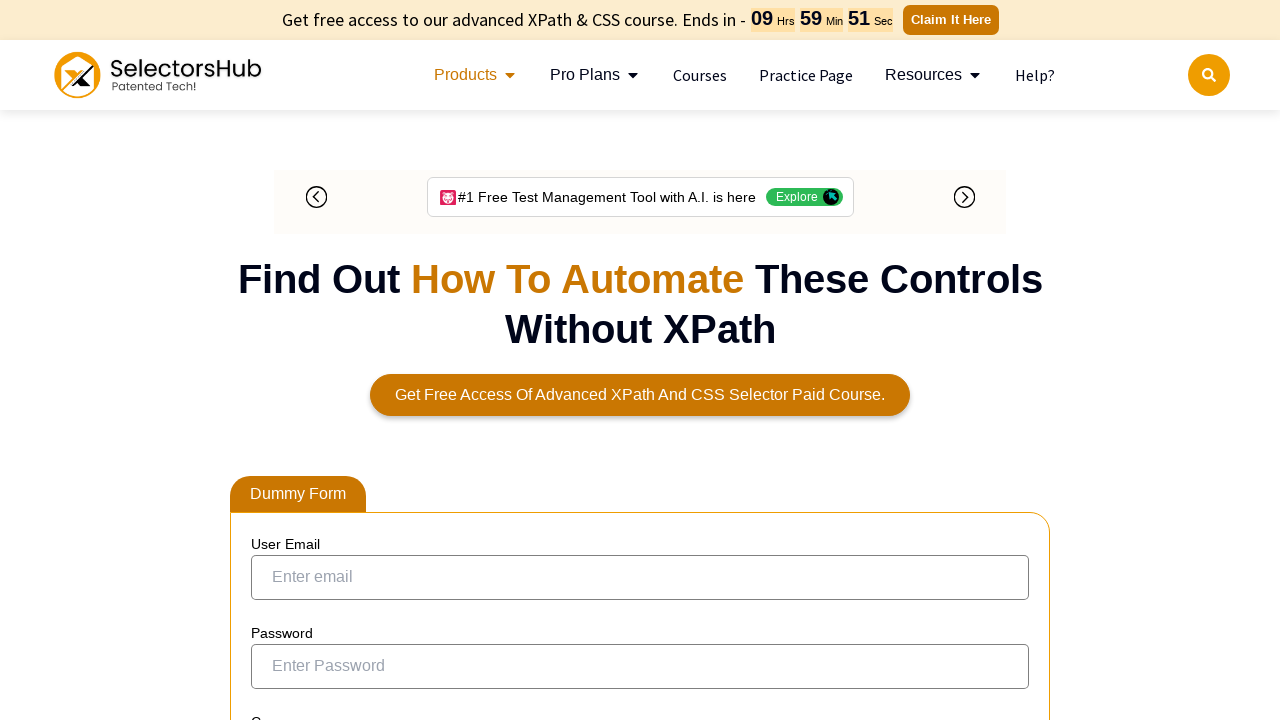

Scrolled username div into view using scrollIntoView method
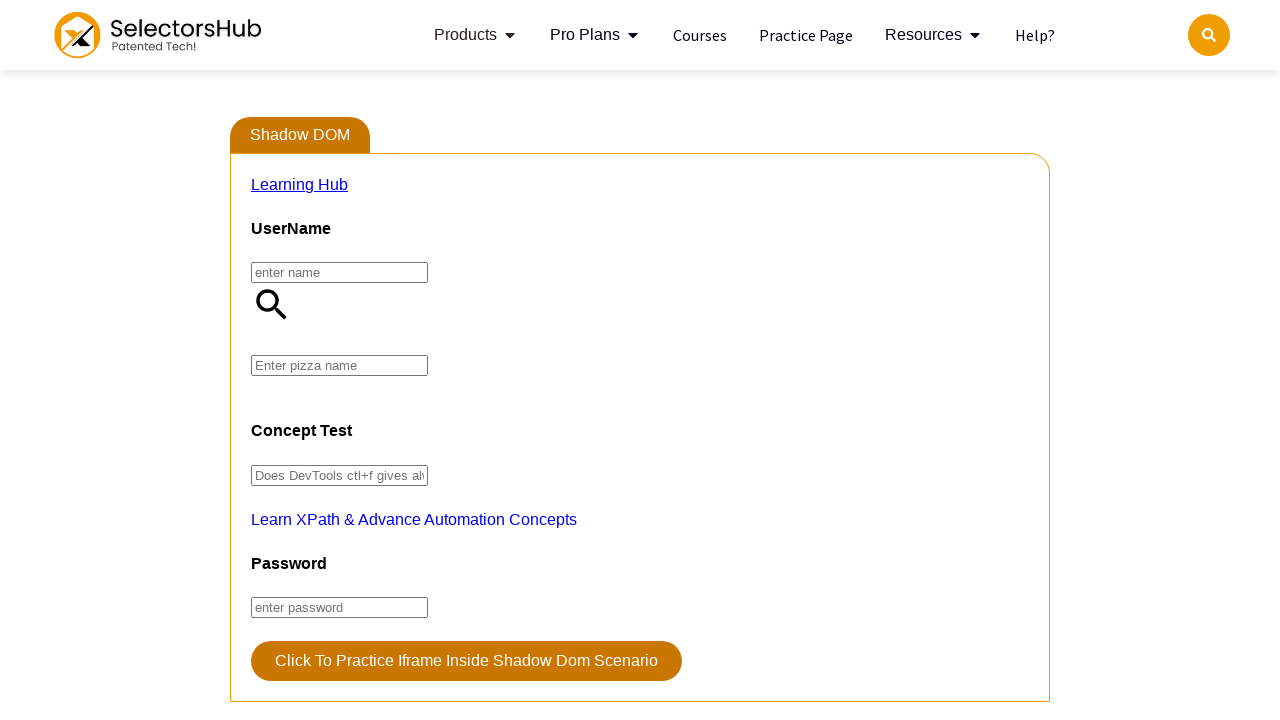

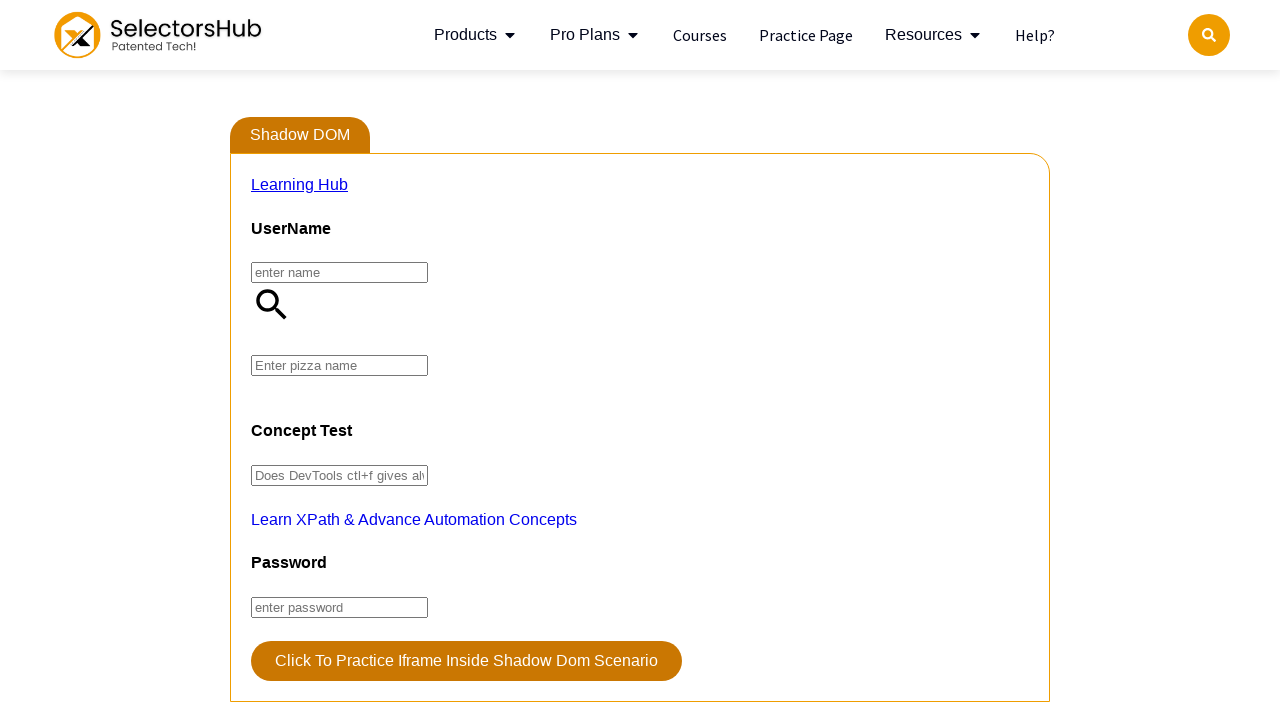